Tests dropdown selection functionality on a registration form by selecting skills, birth year, and birth month from different dropdown menus

Starting URL: https://demo.automationtesting.in/Register.html

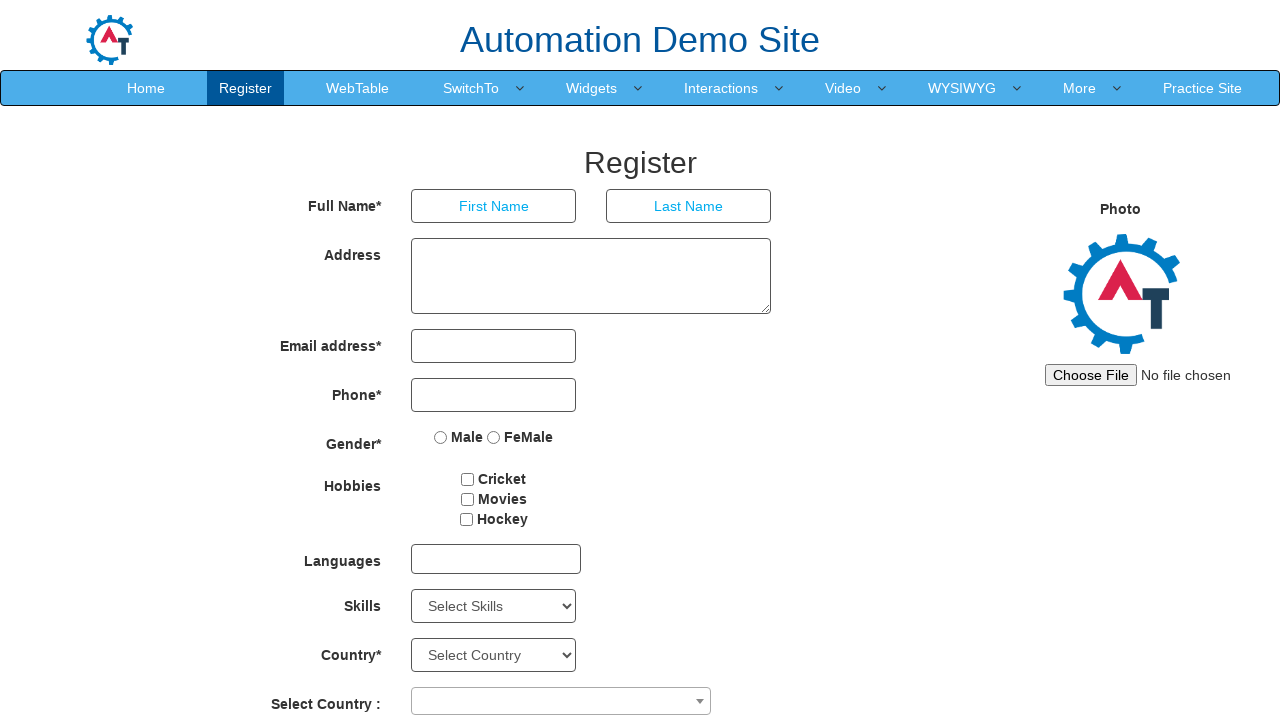

Selected skill from Skills dropdown (6th option - index 6) on select#Skills
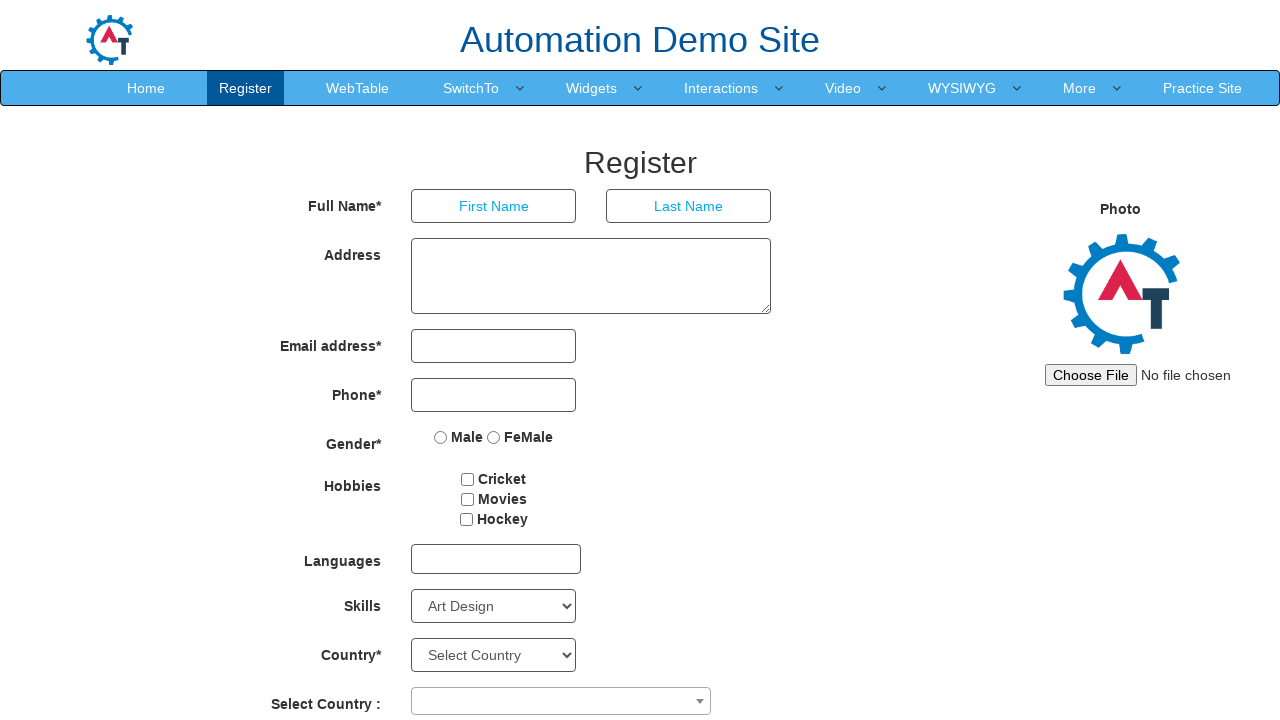

Selected birth year 1966 from Year dropdown on select#yearbox
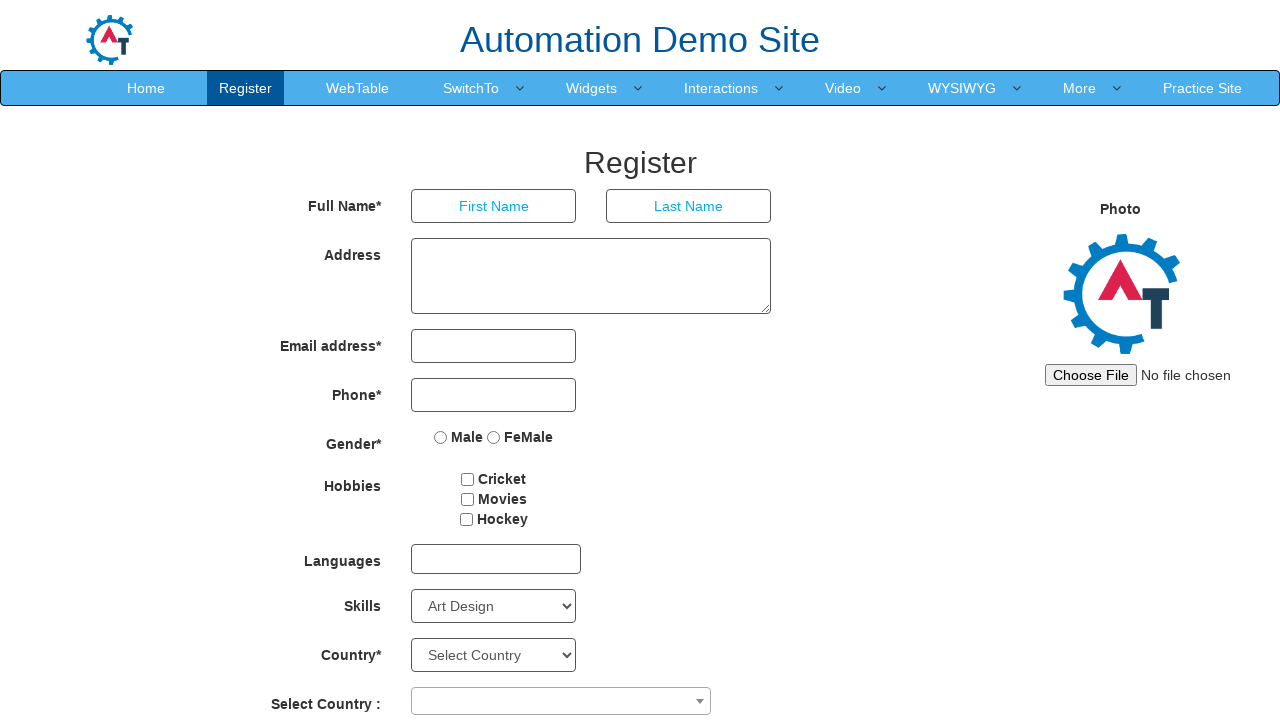

Selected June from Month dropdown on select[ng-model='monthbox']
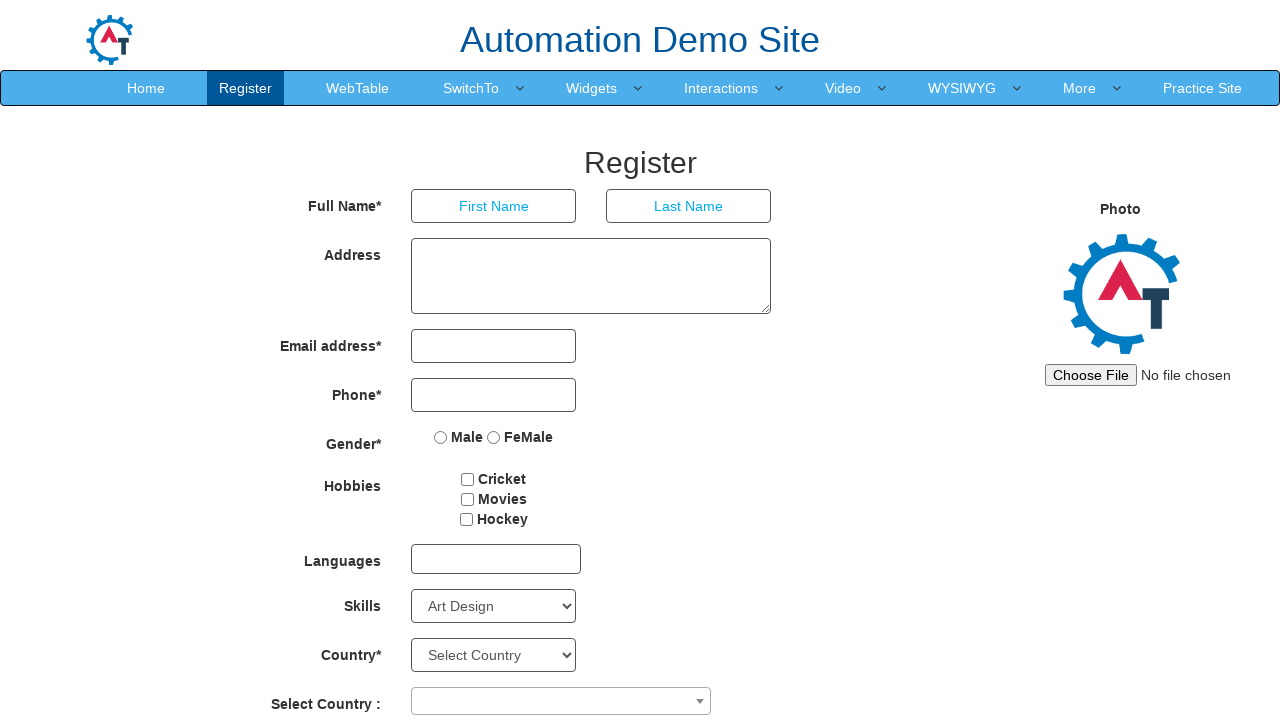

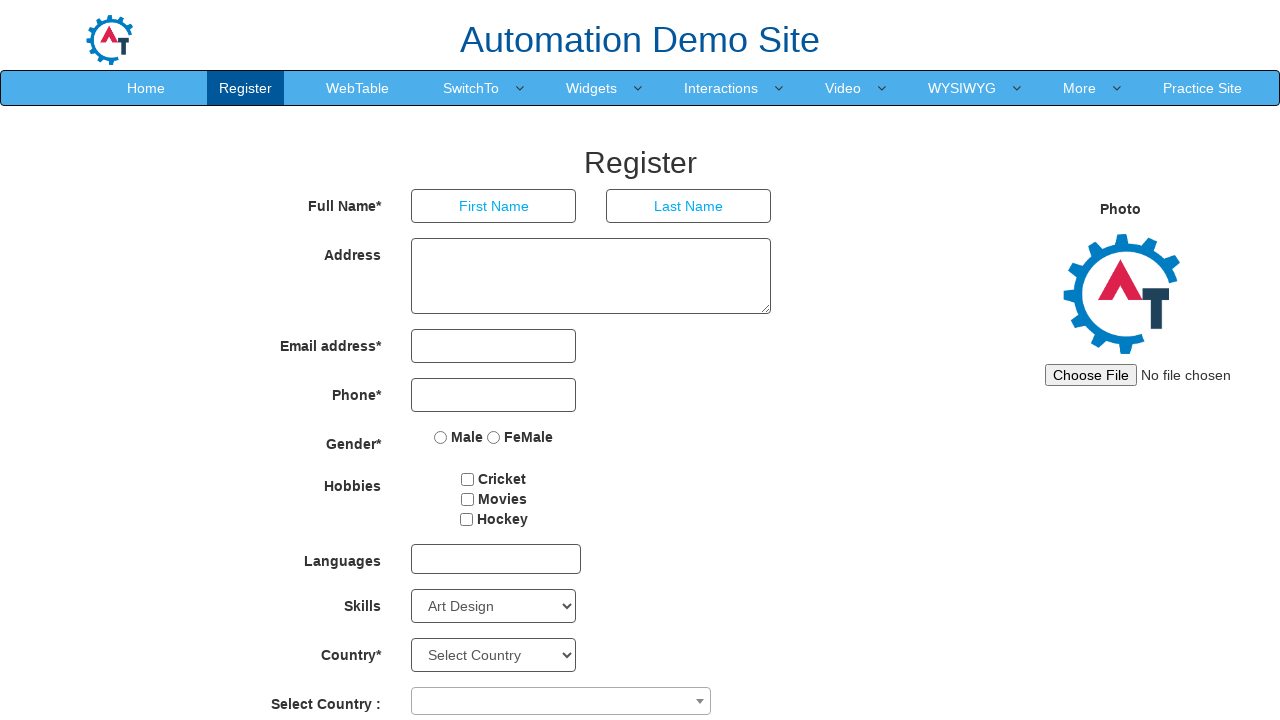